Navigates to an automation practice page with automatic SSL certificate acceptance enabled

Starting URL: https://www.rahulshettyacademy.com/AutomationPractice/

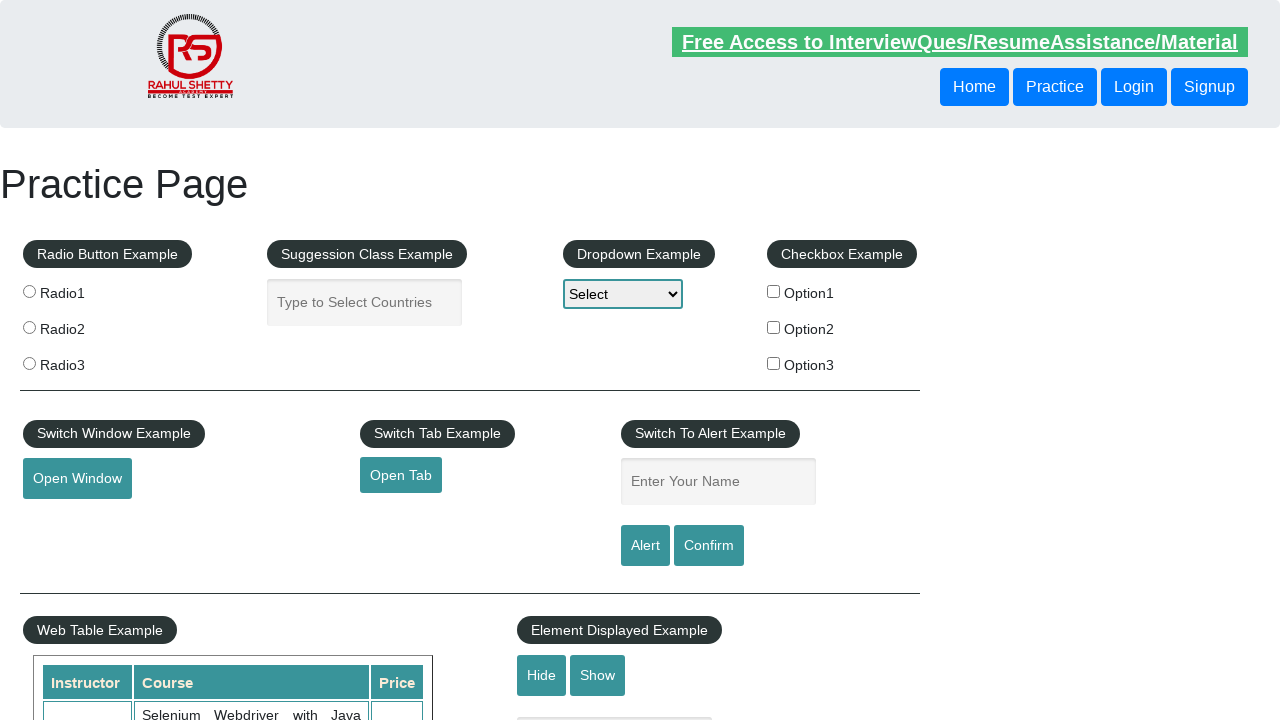

Navigated to automation practice page with automatic SSL certificate acceptance enabled
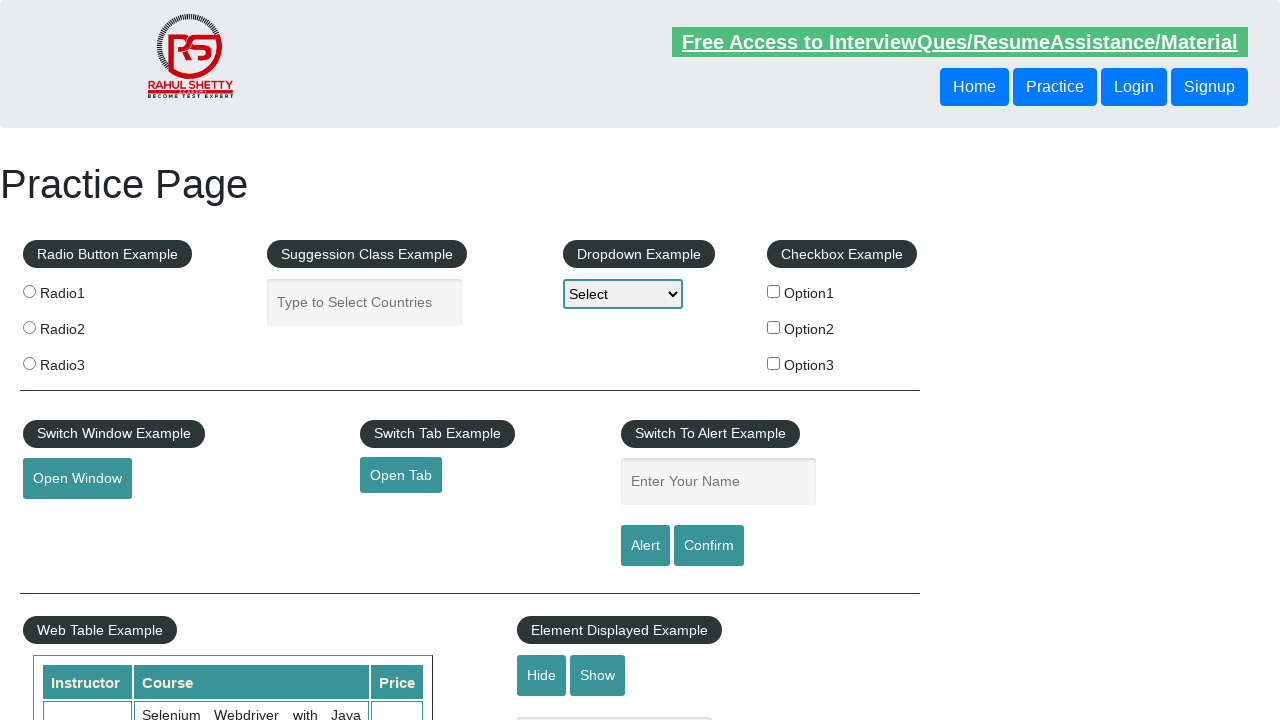

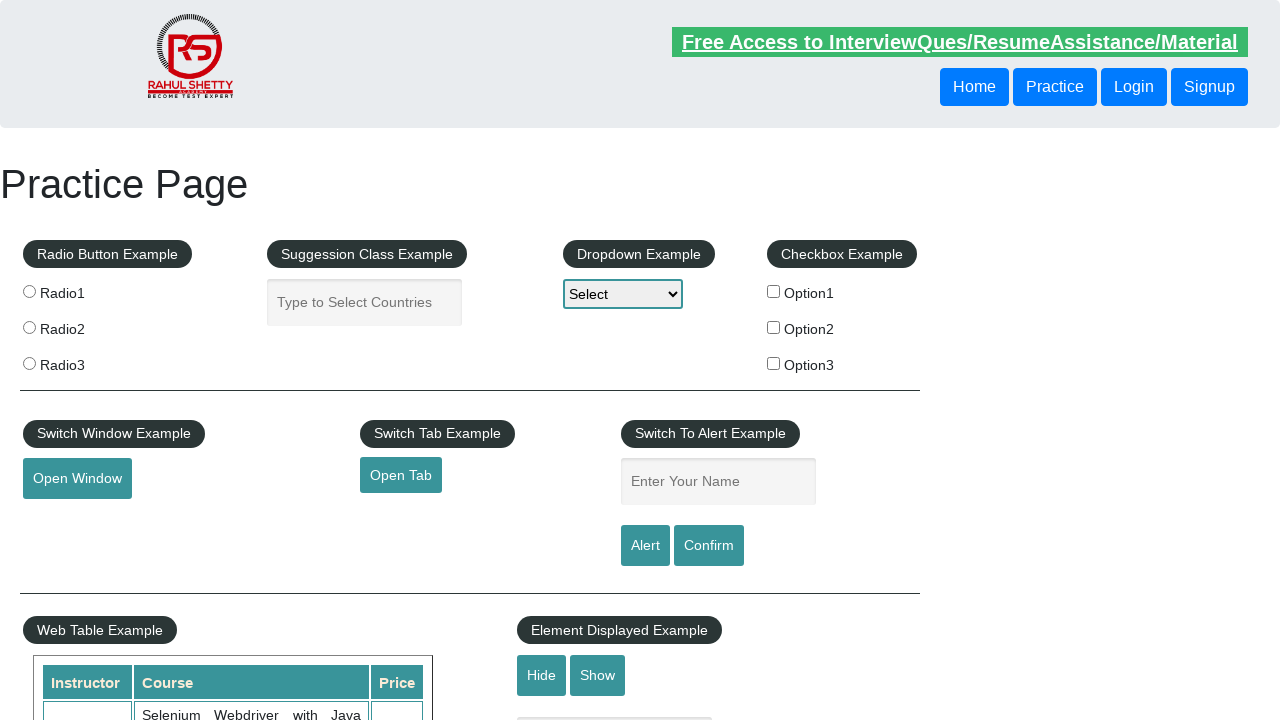